Tests form interaction by extracting a value from an image attribute, performing a mathematical calculation on it, filling the result into an input field, checking checkboxes, and submitting the form.

Starting URL: http://suninjuly.github.io/get_attribute.html

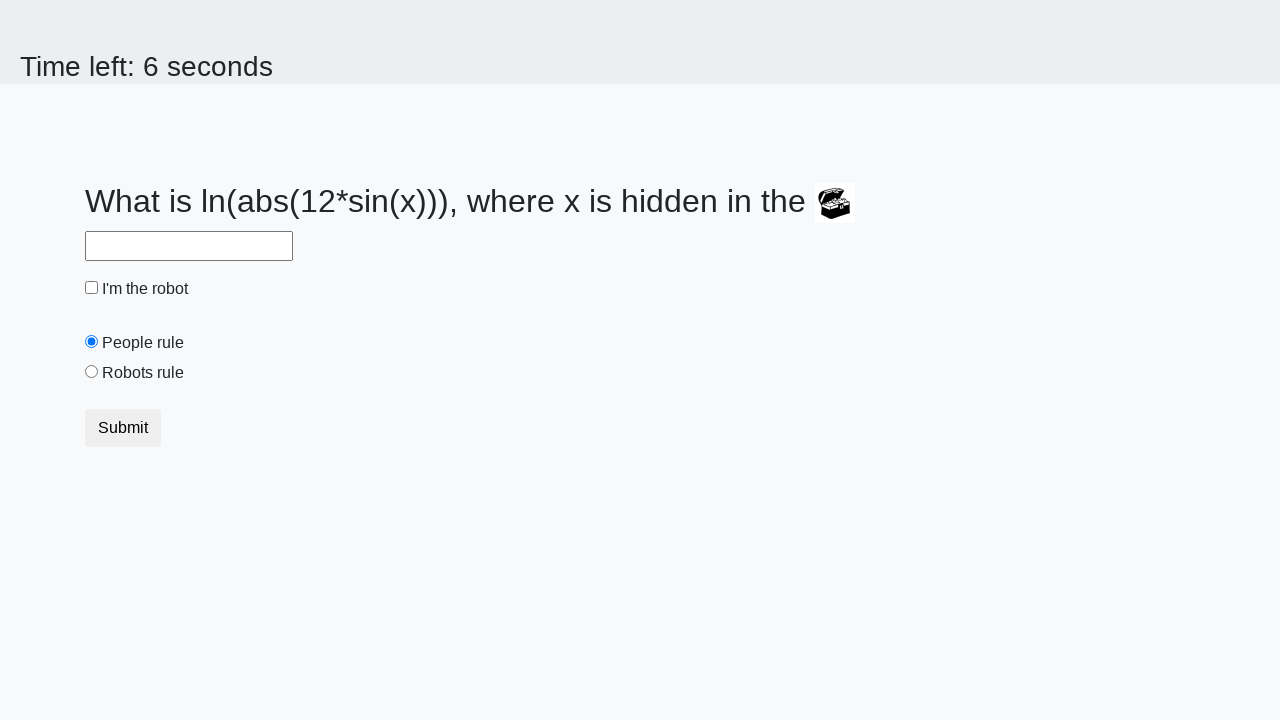

Located image element on page
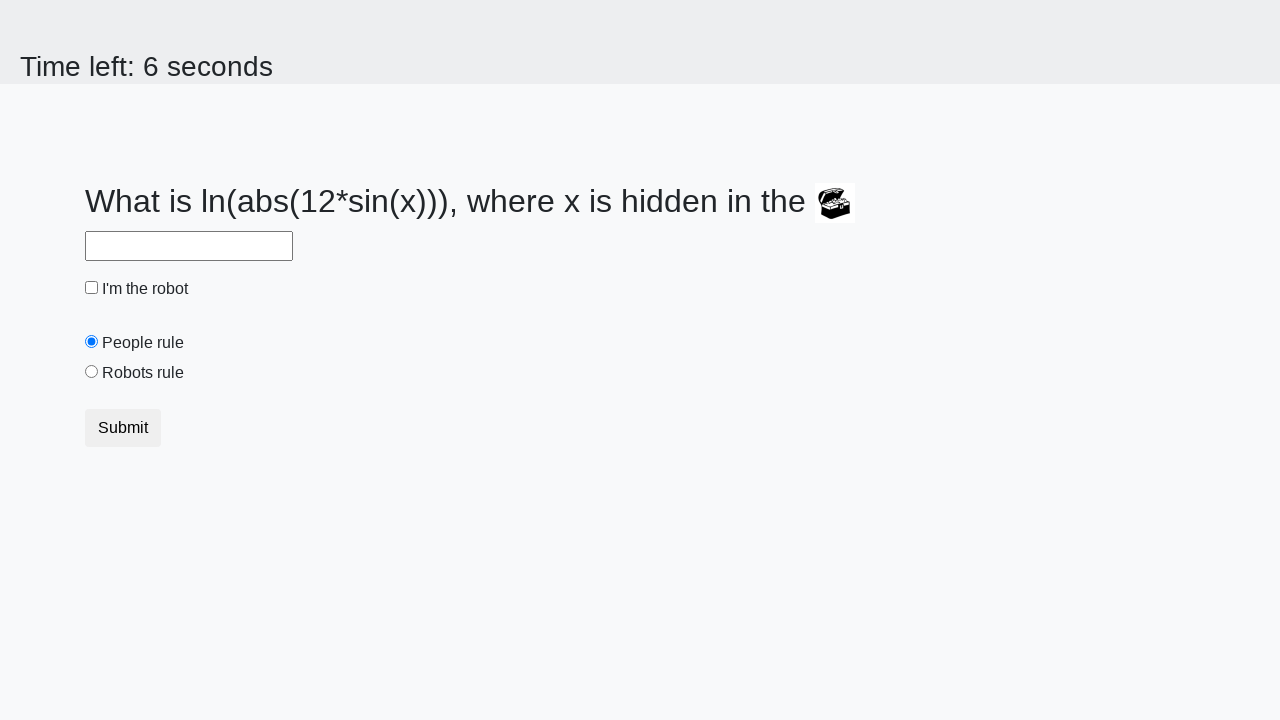

Extracted valuex attribute from image: 96
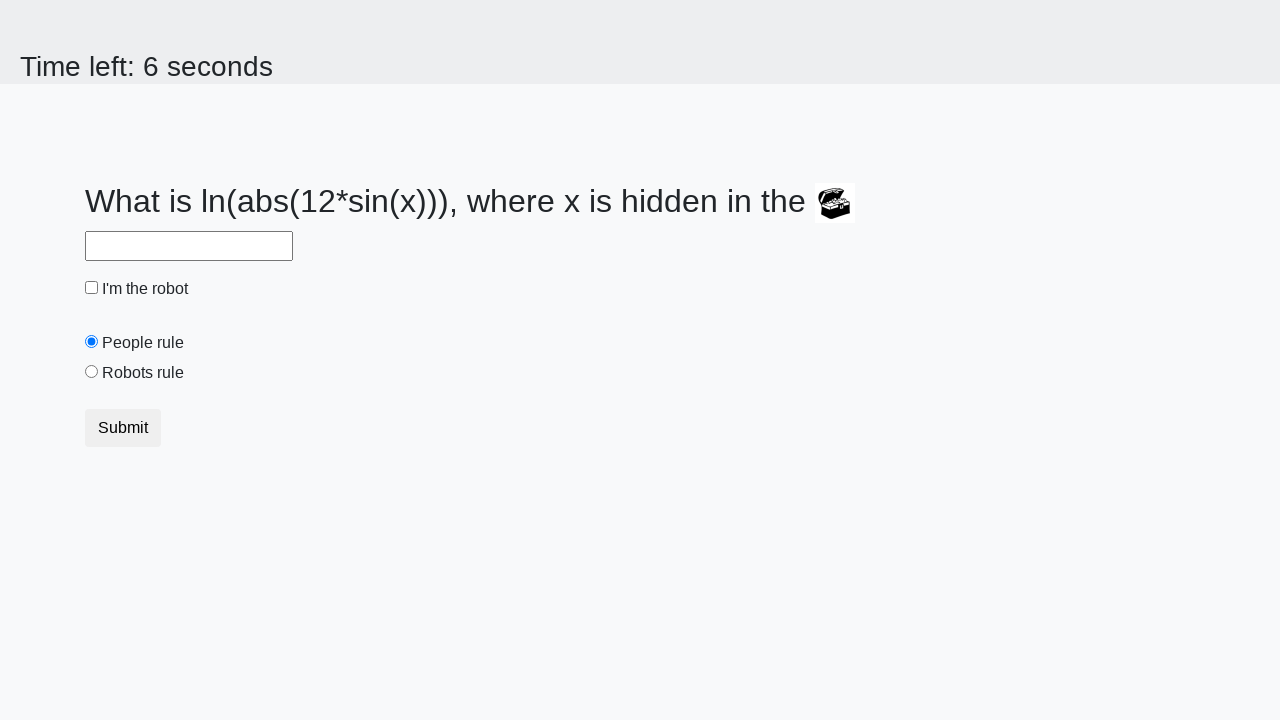

Calculated mathematical result: 2.468358222178813
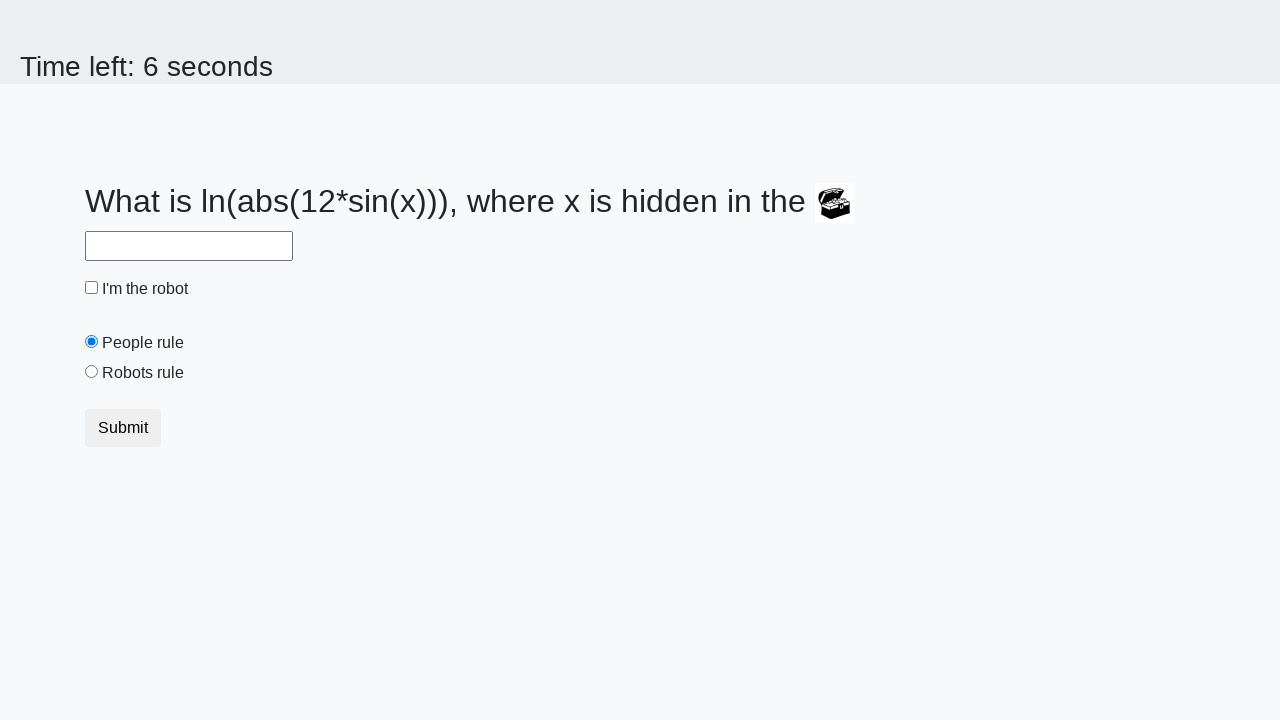

Filled input field with calculated value: 2.468358222178813 on input
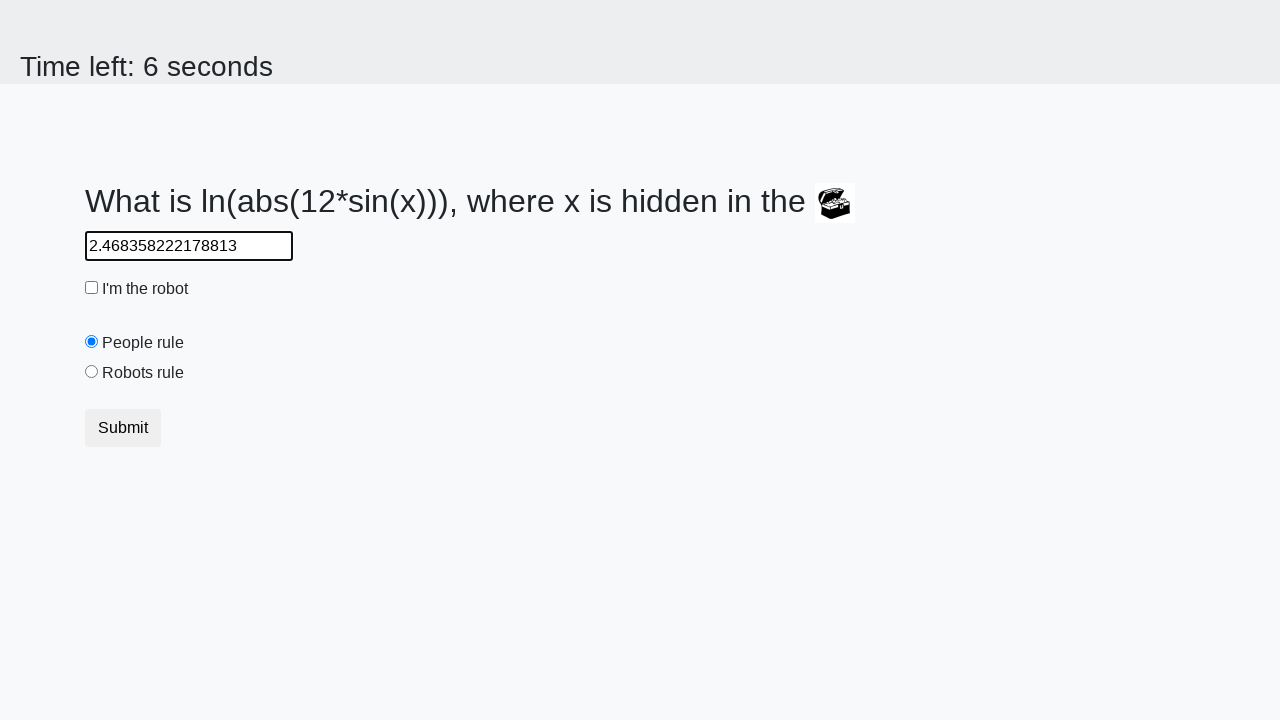

Checked 'I am the robot' checkbox at (92, 288) on #robotCheckbox
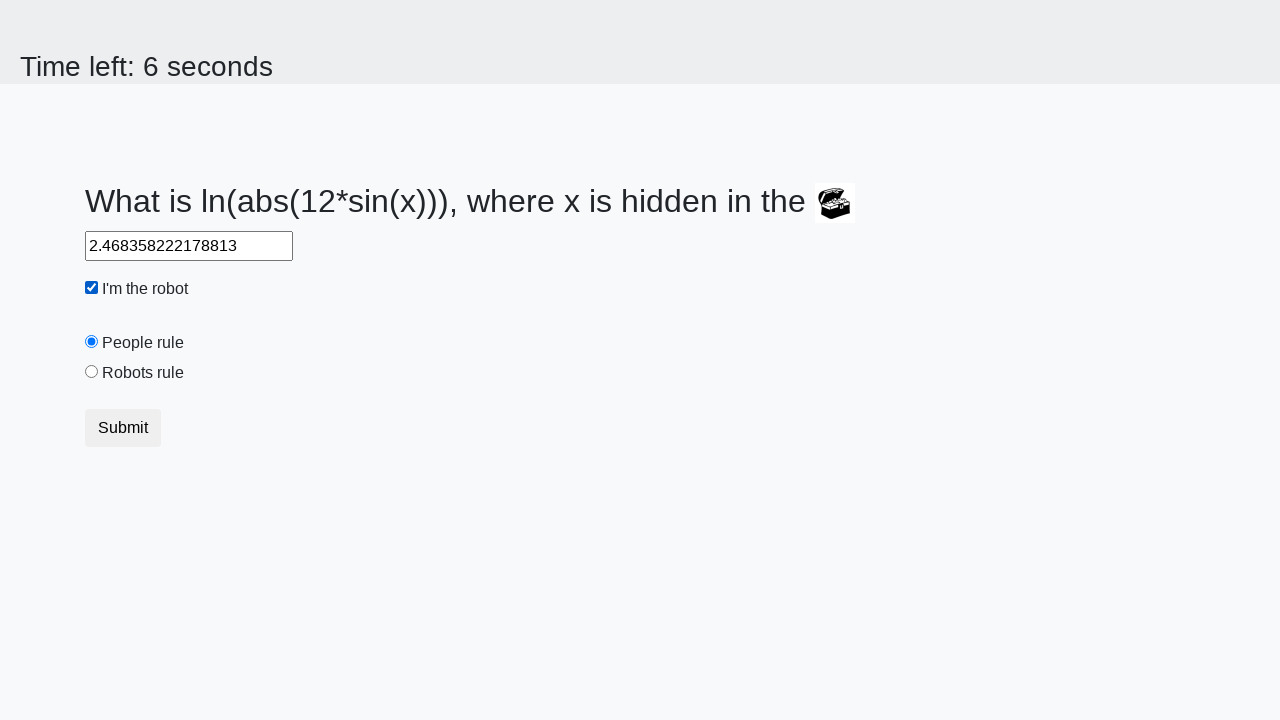

Checked 'Robots rule' checkbox at (92, 372) on #robotsRule
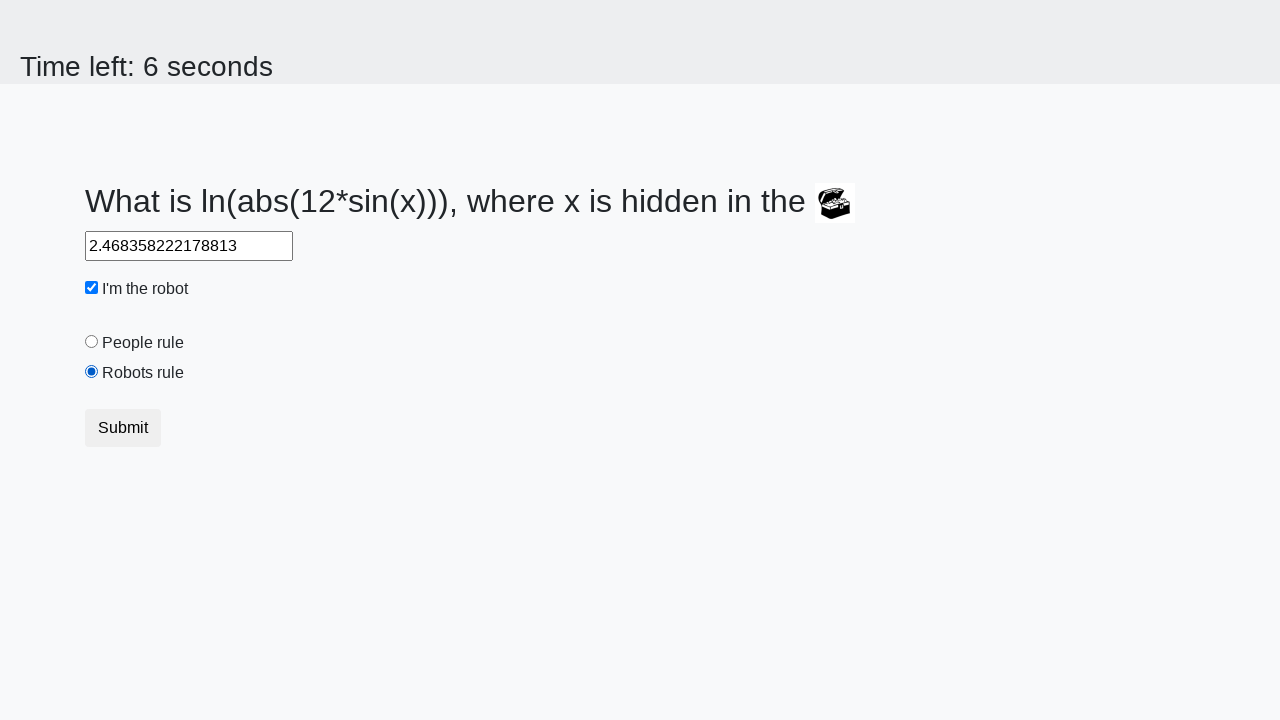

Clicked submit button to complete form at (123, 428) on button.btn
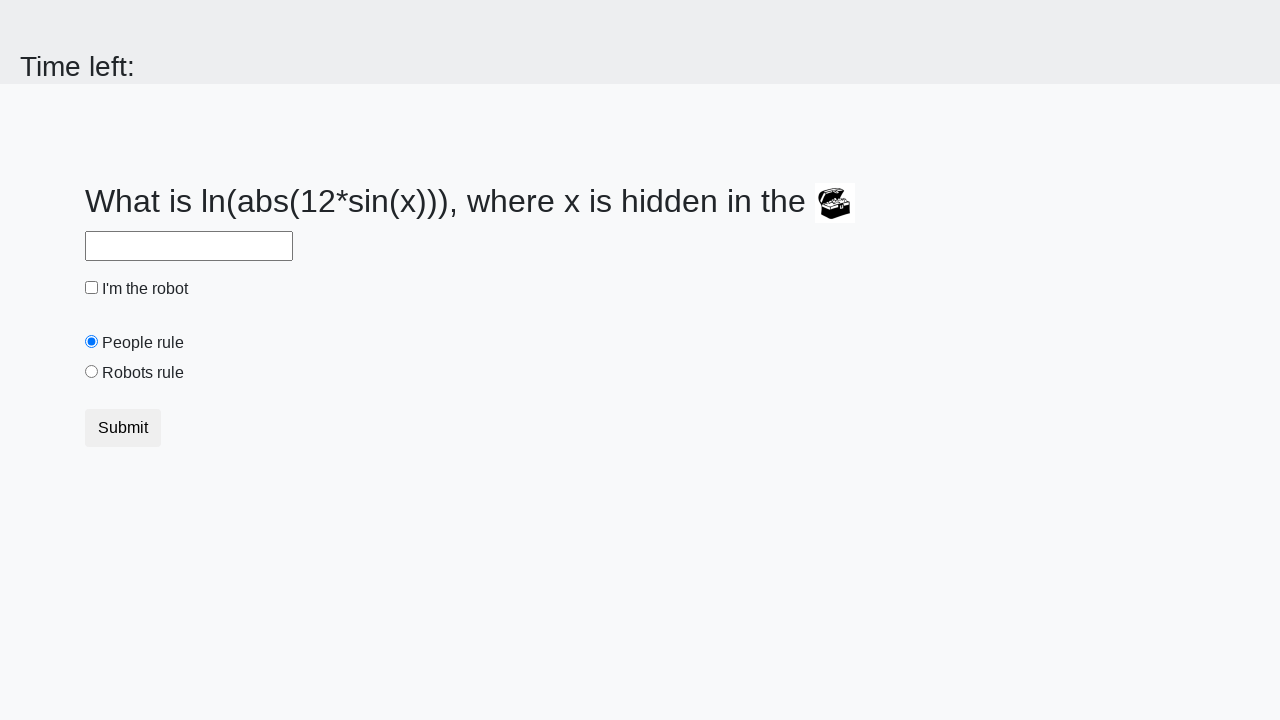

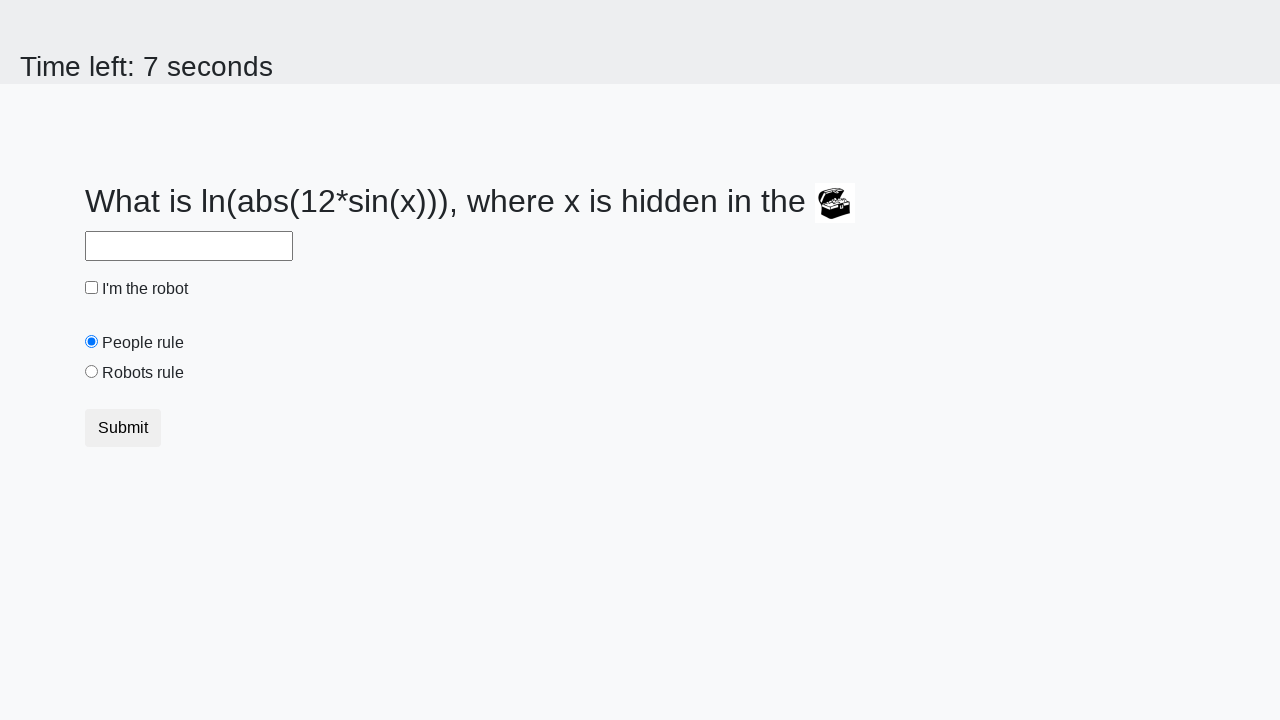